Tests advanced XPath selectors by filling three different text fields using following-sibling, preceding-sibling, and child axis methods

Starting URL: https://www.syntaxprojects.com/advanceXpath.php

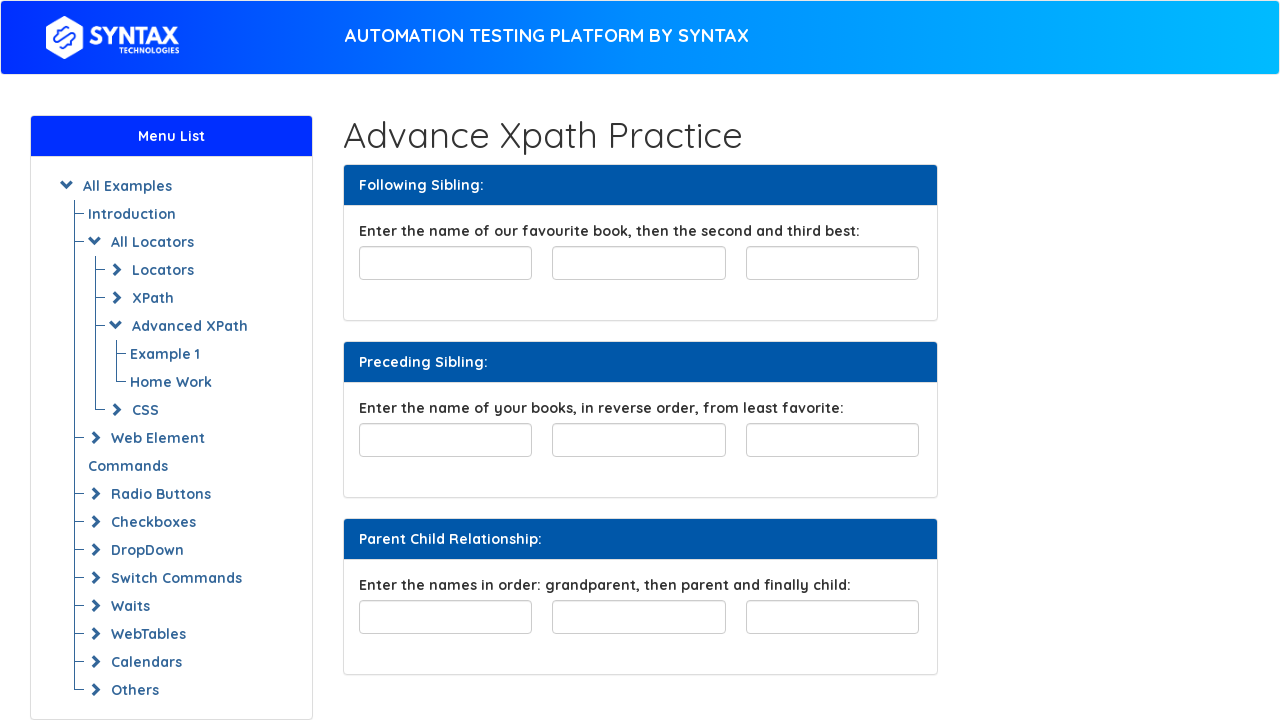

Filled text field using following-sibling XPath with 'Harry Potter' on //input[@id='favourite-book']/following-sibling::input[1]
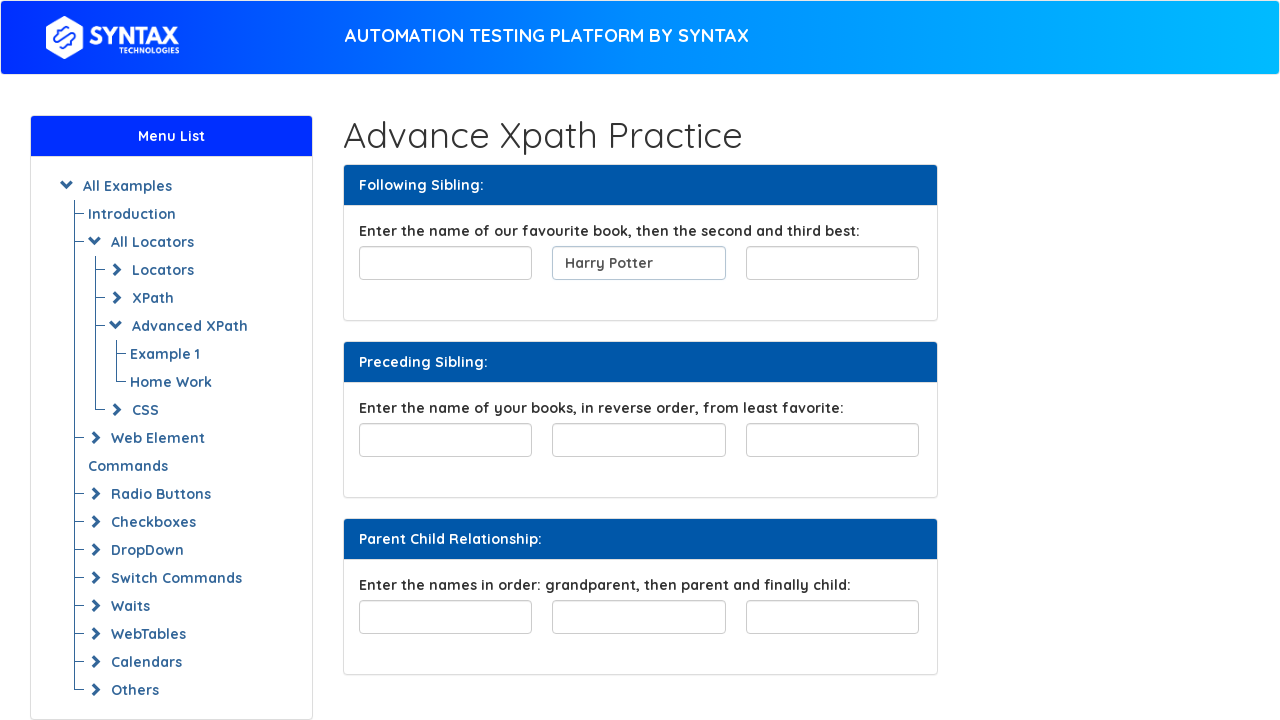

Filled text field using preceding-sibling XPath with 'Tom Soyer' on //input[@id='least-favorite']/preceding-sibling::input[2]
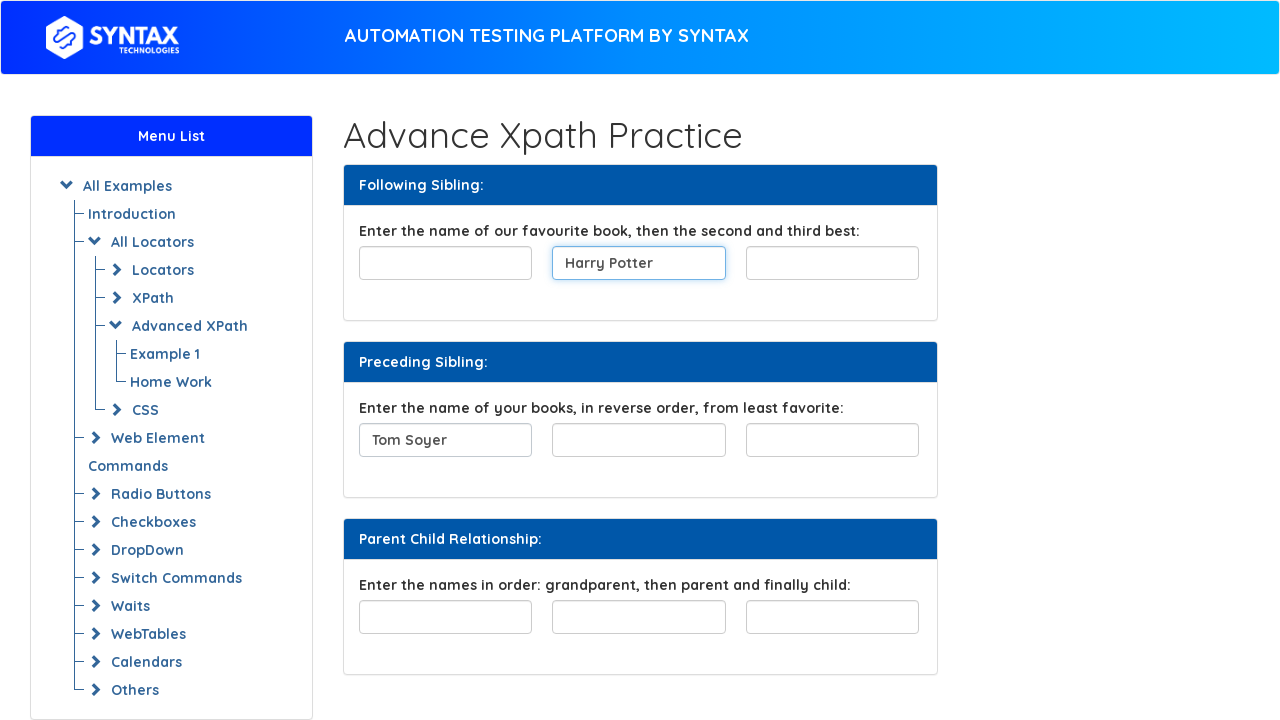

Filled text field using child axis XPath with 'Example' on //div[@id='familyTree']/child::input[3]
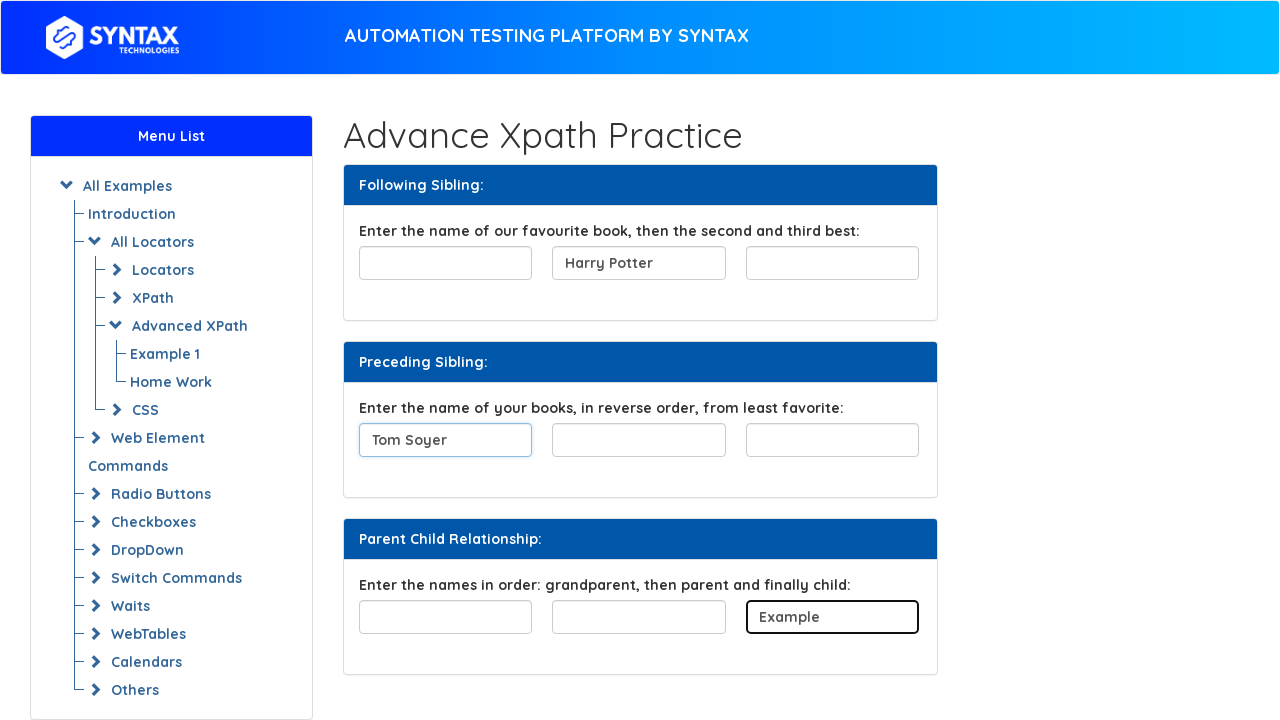

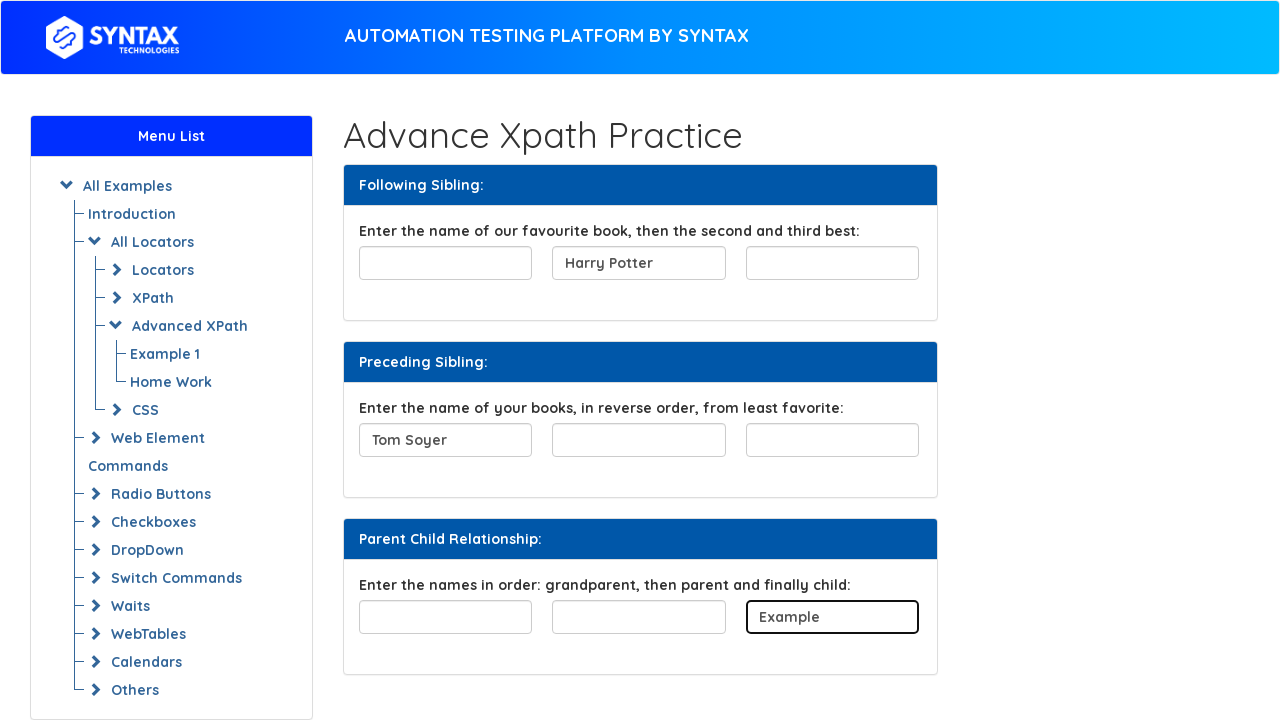